Tests alert handling functionality by clicking a button that triggers an alert, accepting it, then reading a value from the page, calculating a mathematical result, and submitting the answer.

Starting URL: http://suninjuly.github.io/alert_accept.html

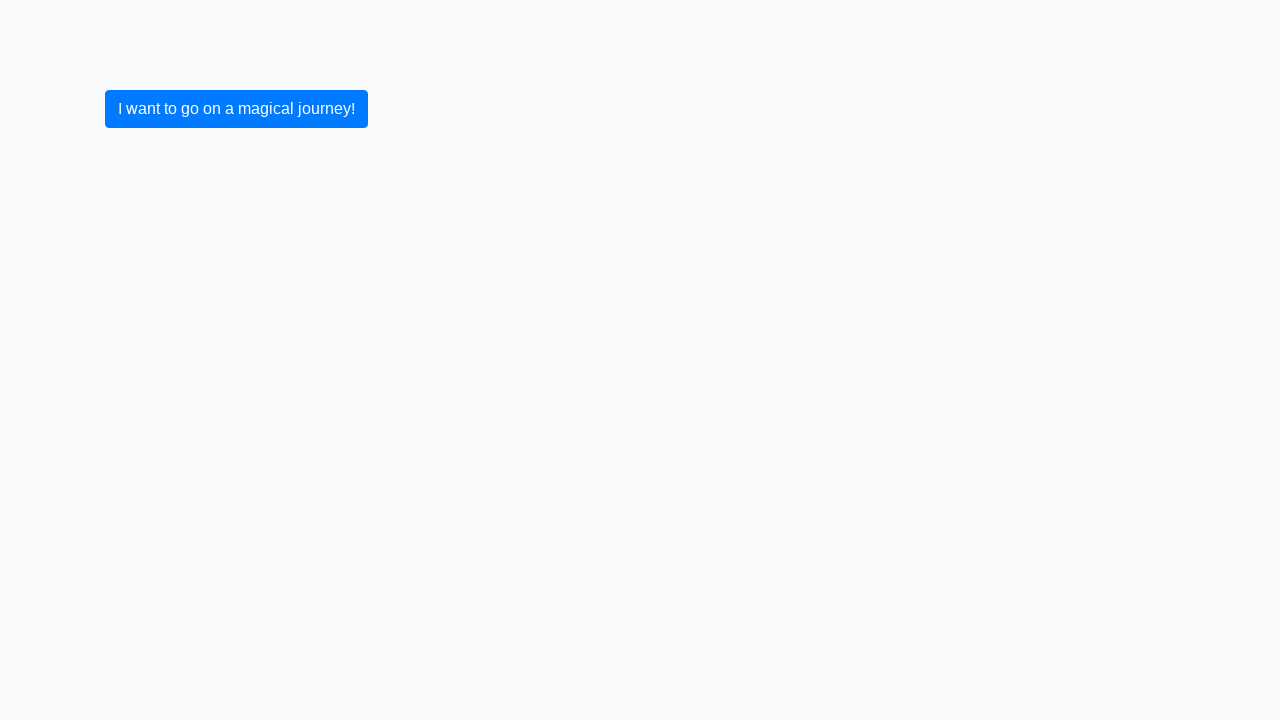

Set up dialog handler to accept alerts
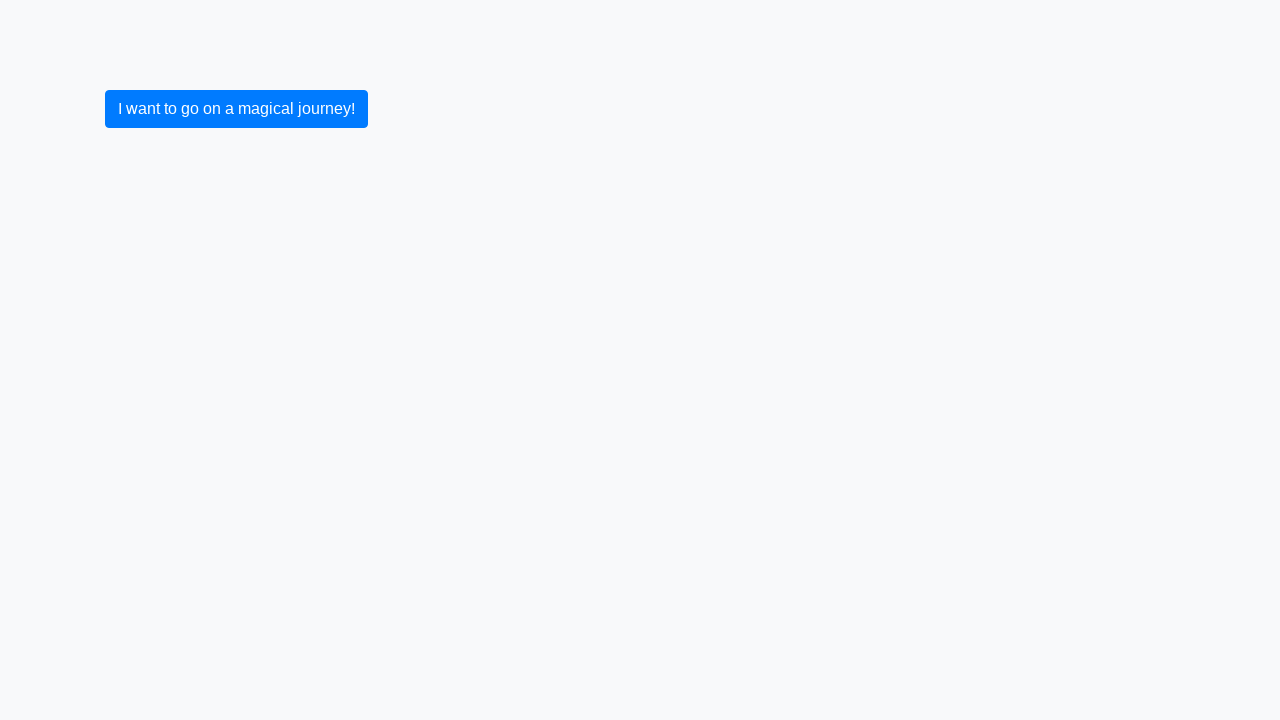

Clicked button to trigger alert at (236, 109) on button
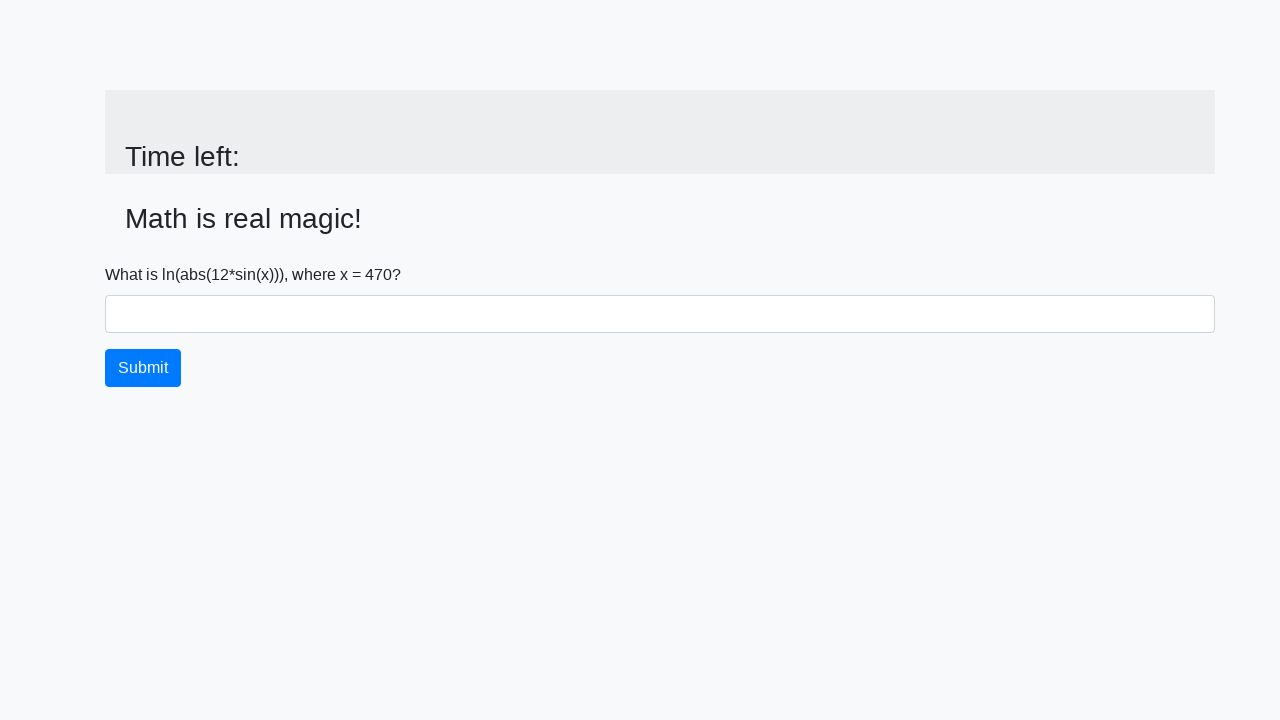

Alert accepted and page updated with input value visible
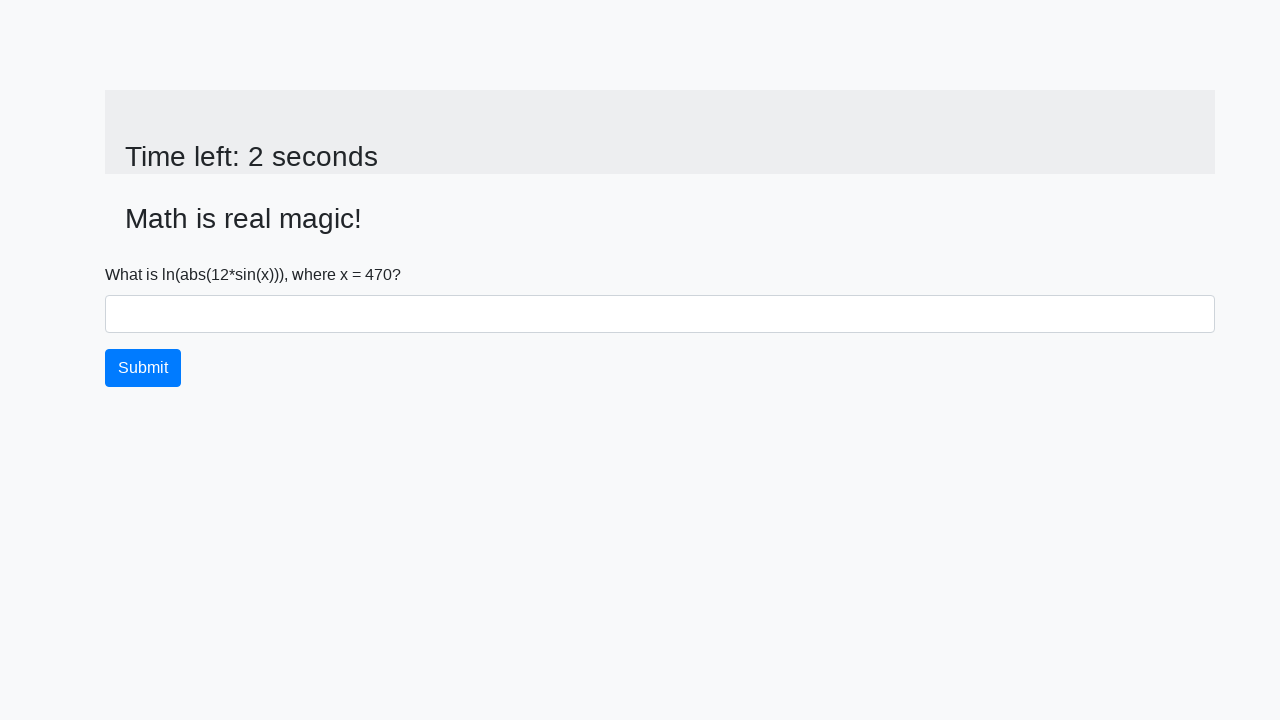

Retrieved x value from page: 470
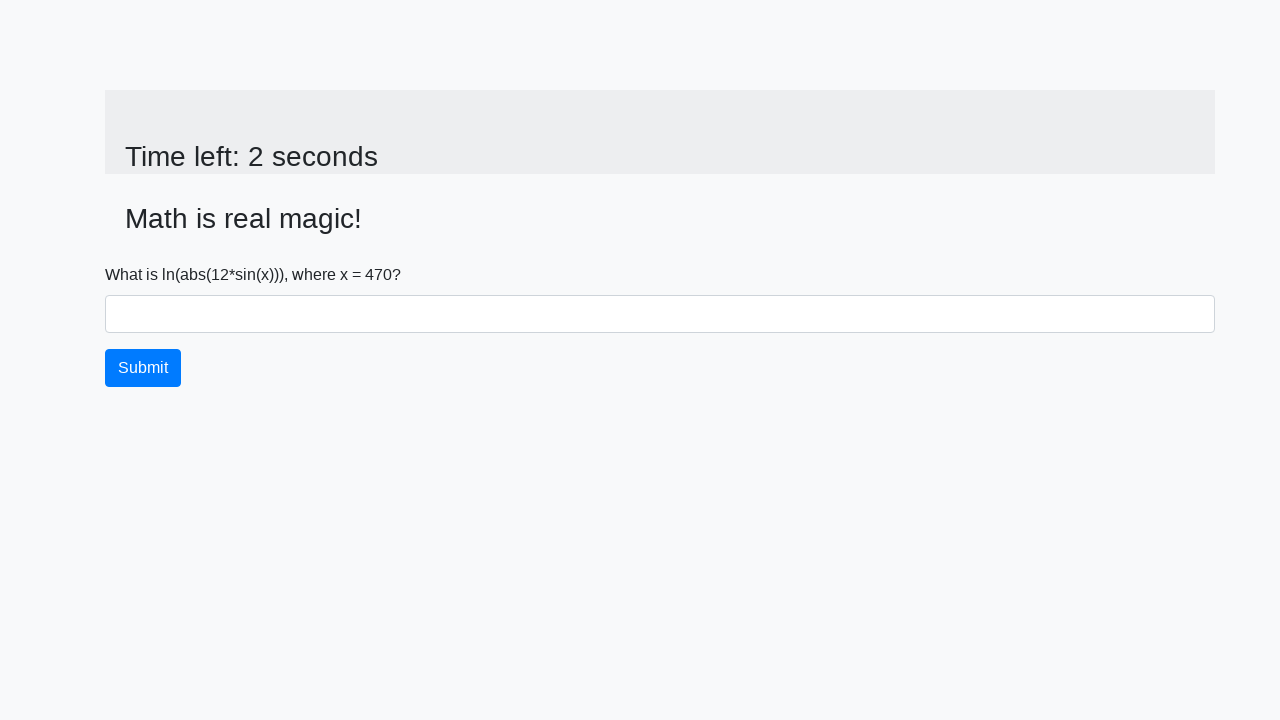

Calculated answer using mathematical formula: 2.428786474488774
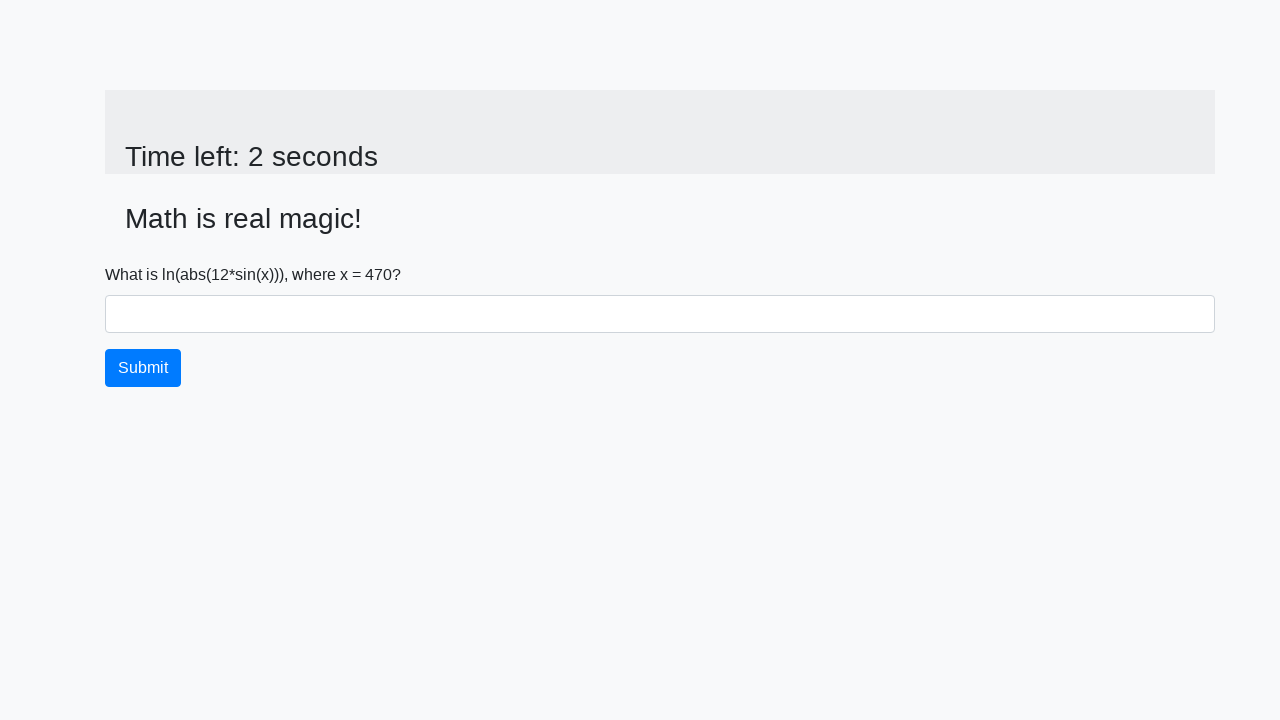

Filled answer field with calculated value: 2.428786474488774 on #answer
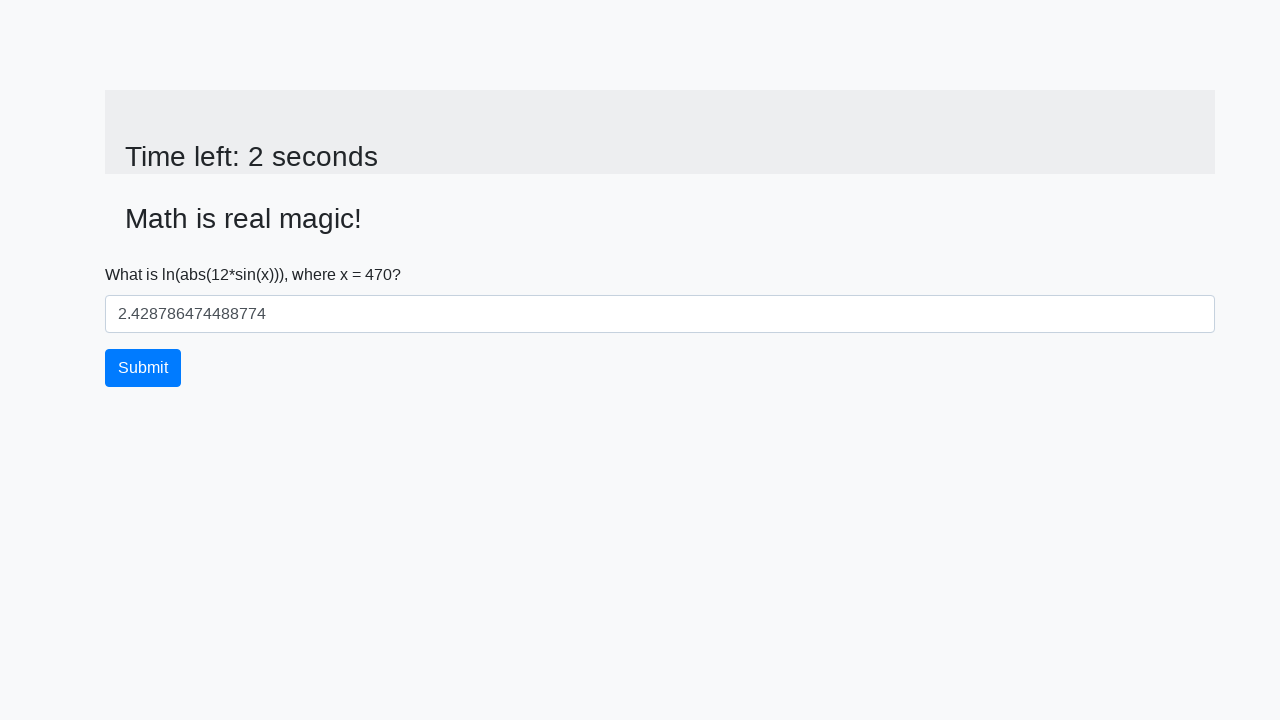

Clicked submit button to complete the test at (143, 368) on button[type='submit']
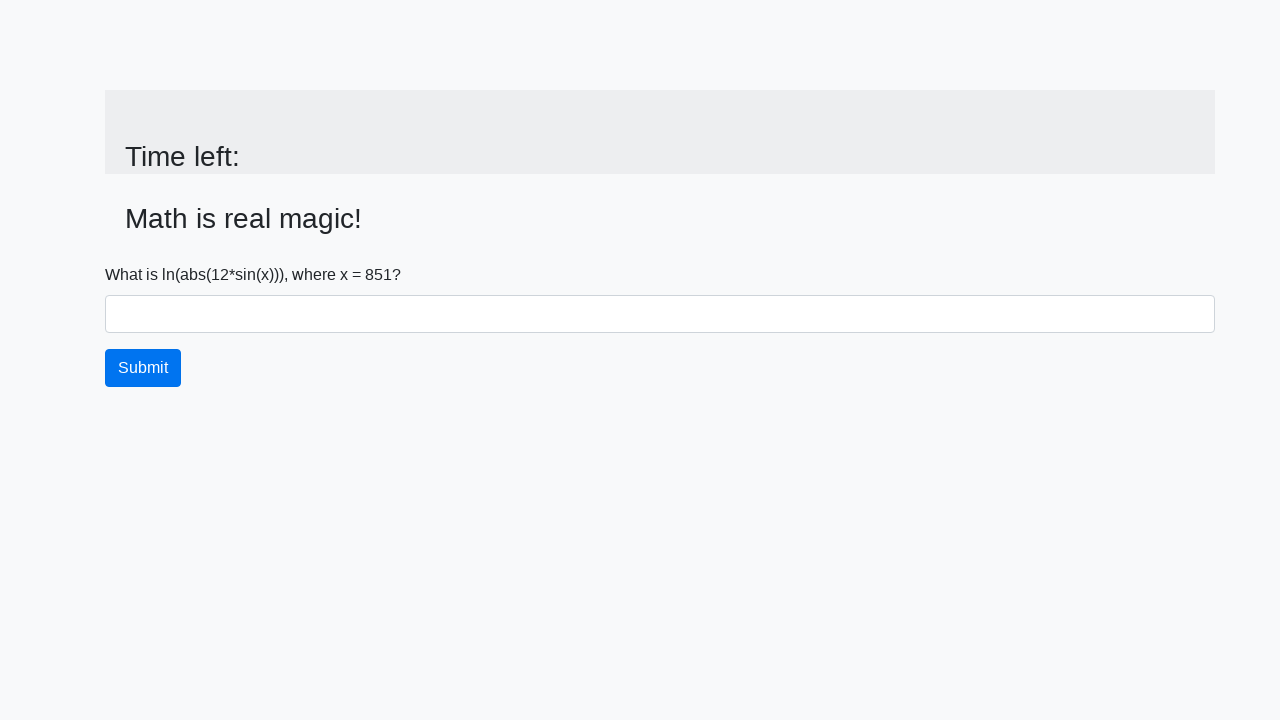

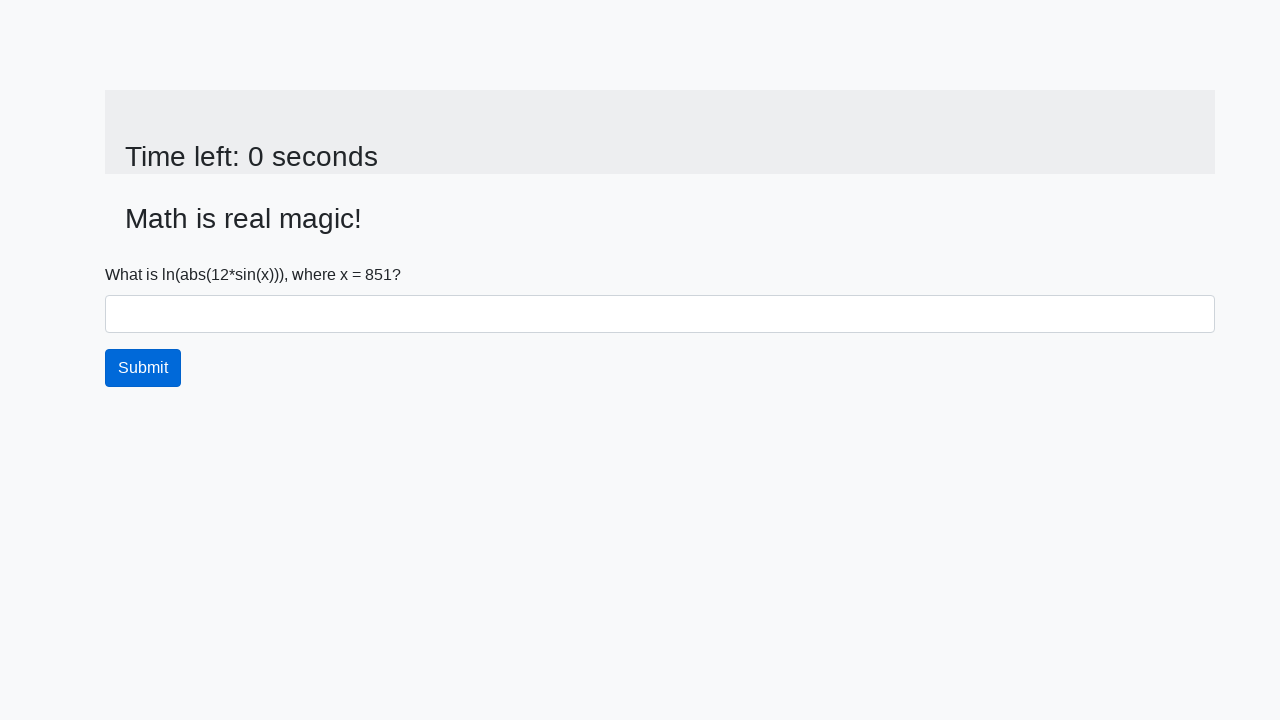